Clicks the "Get started" link on the Playwright homepage and verifies navigation to the Installation page

Starting URL: https://playwright.dev/

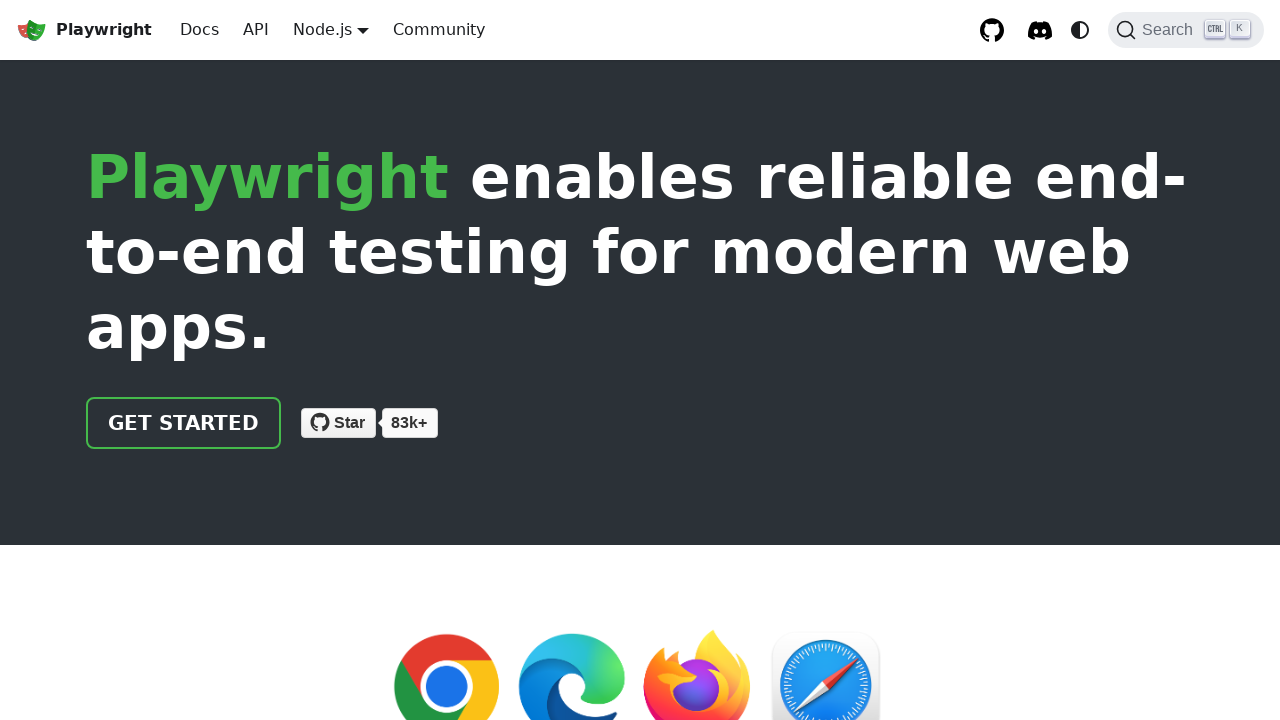

Navigated to Playwright homepage
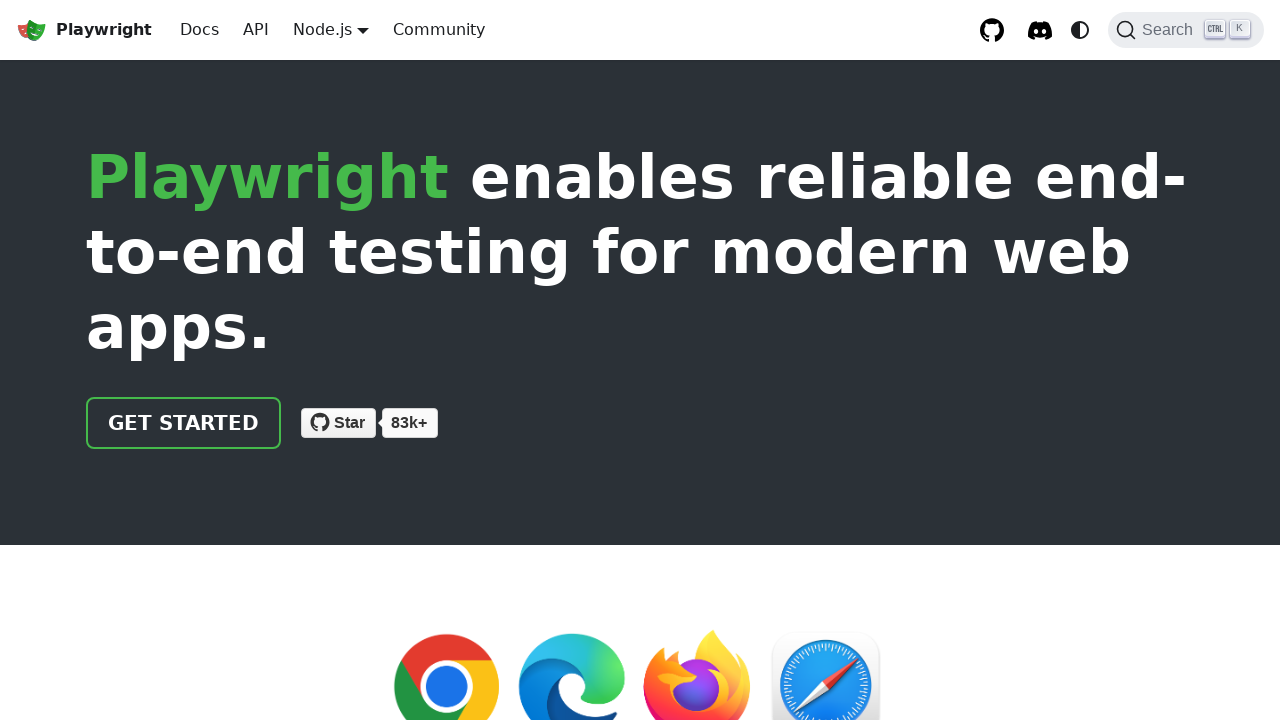

Clicked the 'Get started' link at (184, 423) on internal:role=link[name="Get started"i]
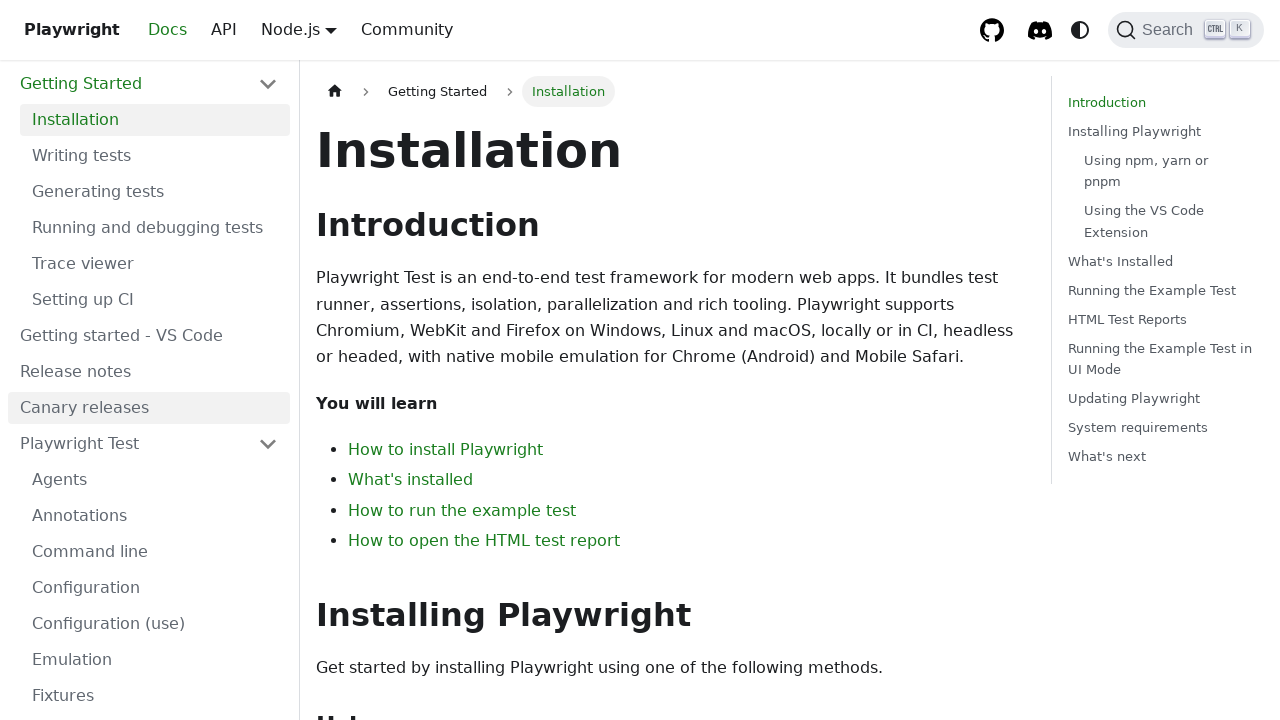

Installation page loaded and heading is visible
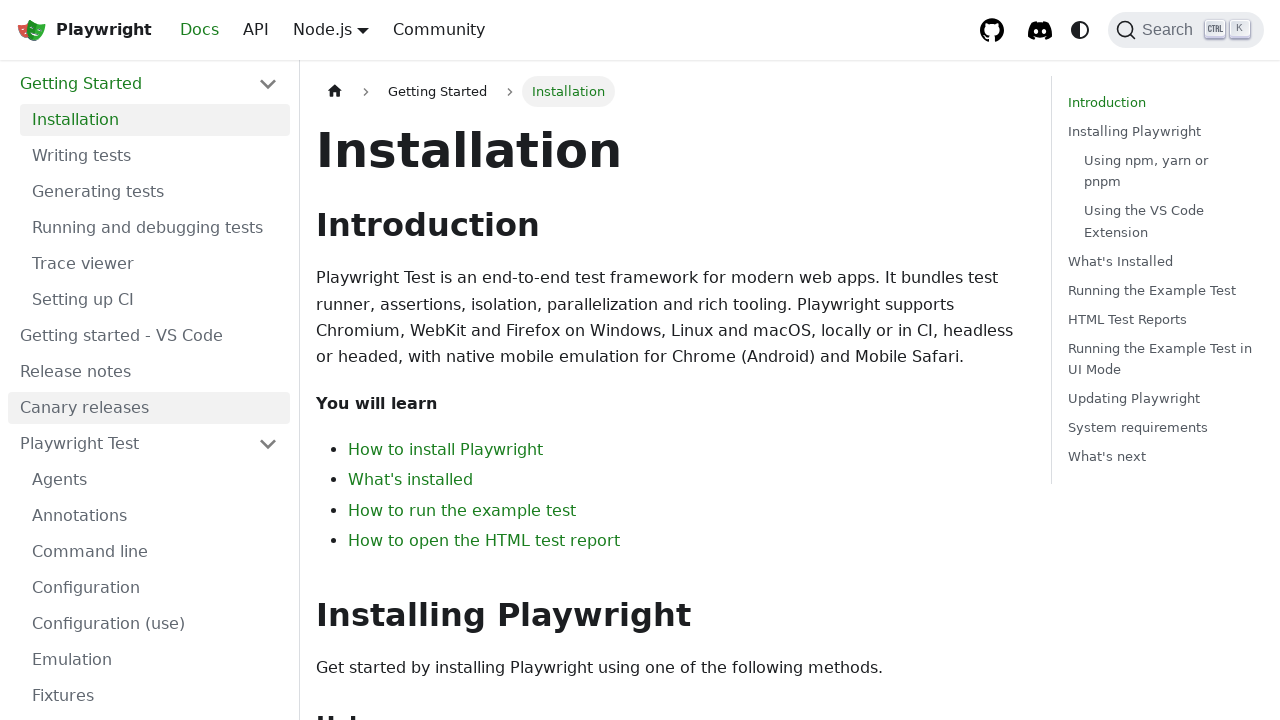

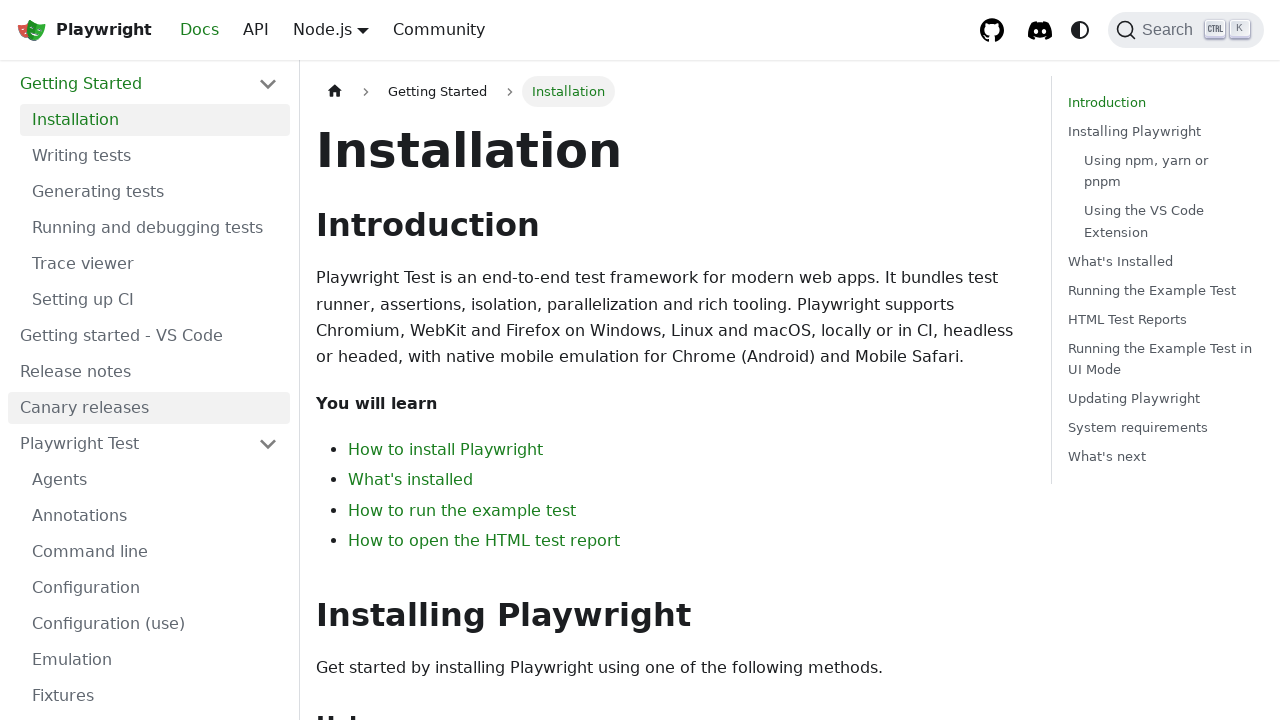